Tests double-click functionality by navigating to the-internet.herokuapp.com and double-clicking on the "Broken Images" link

Starting URL: https://the-internet.herokuapp.com/

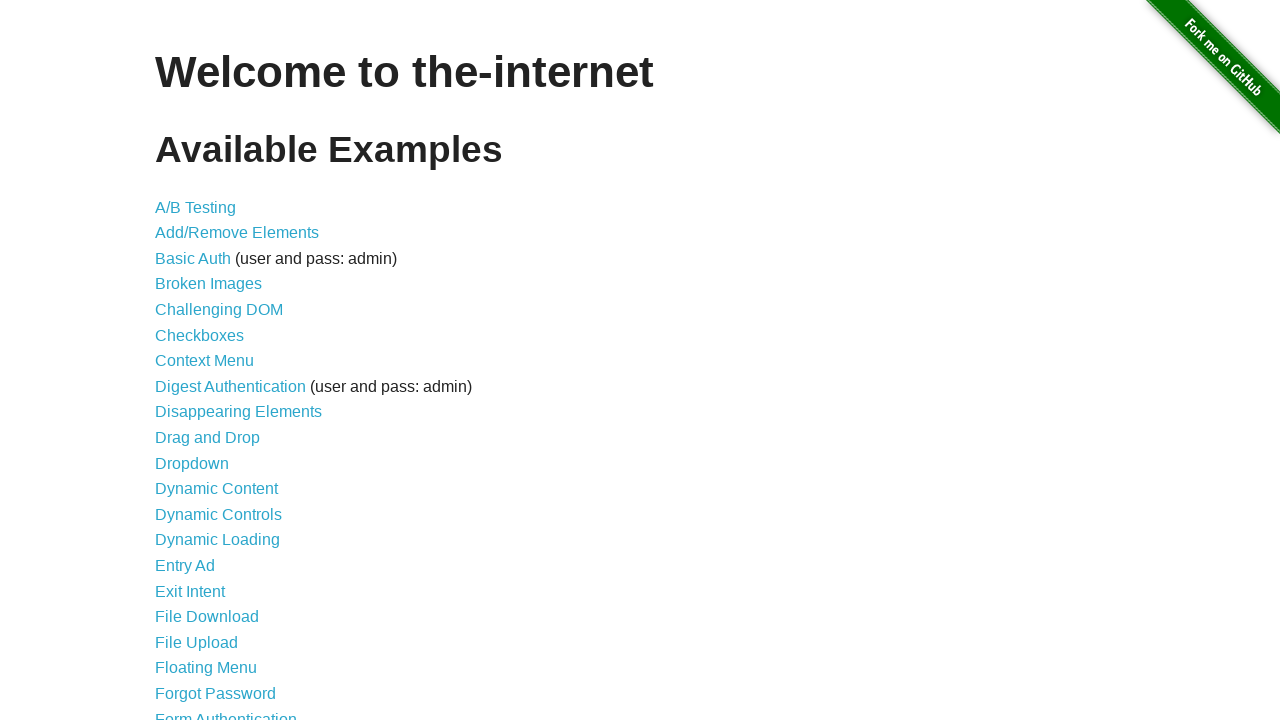

Double-clicked on the 'Broken Images' link at (208, 284) on xpath=//a[normalize-space()='Broken Images']
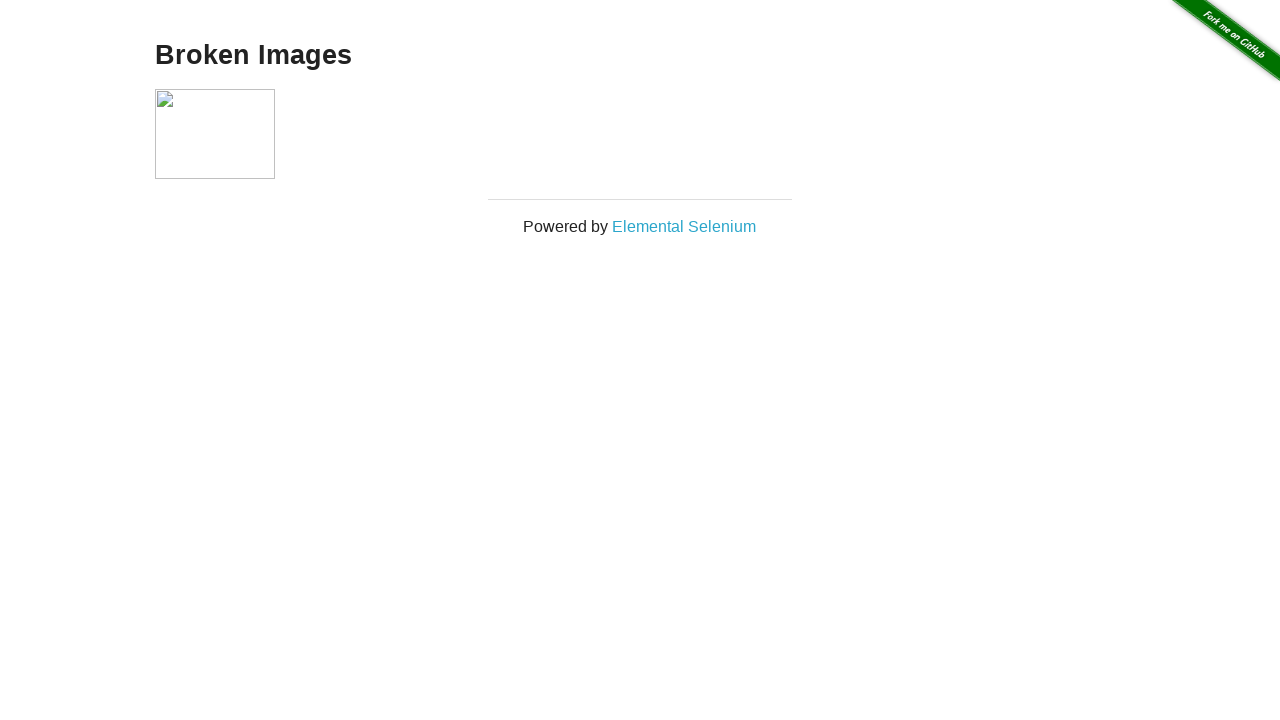

Page load state completed after double-click navigation
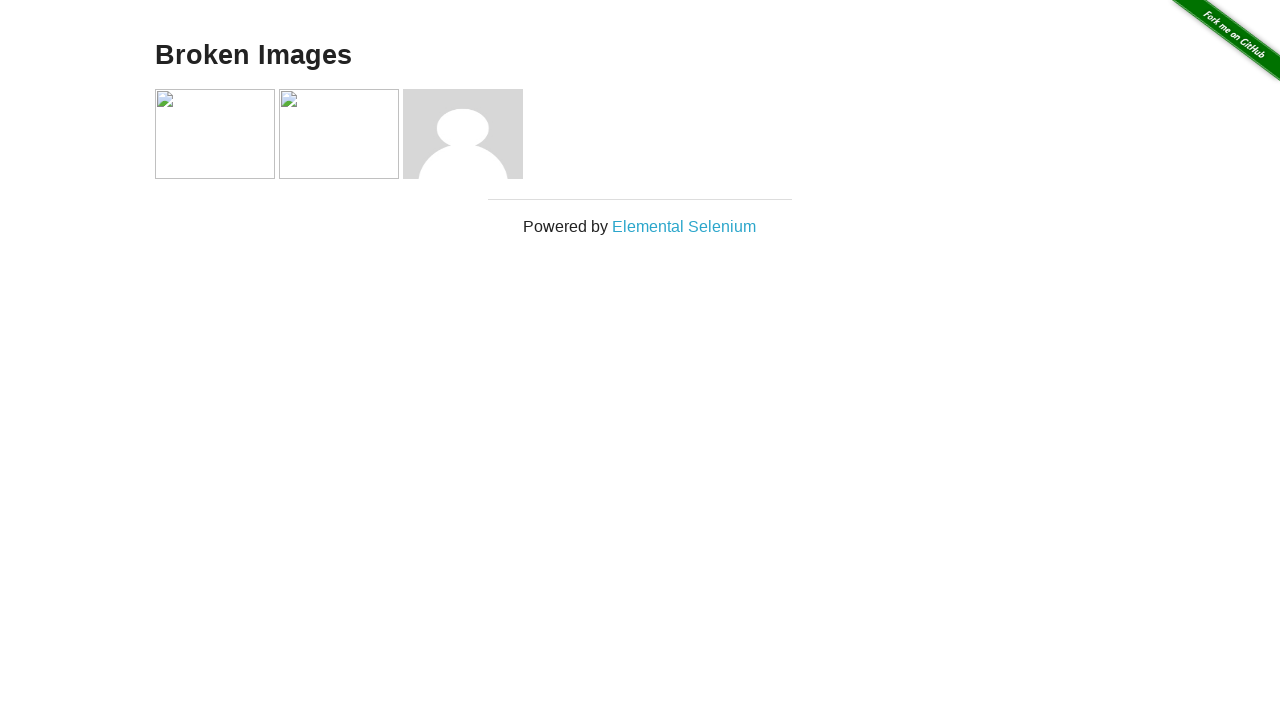

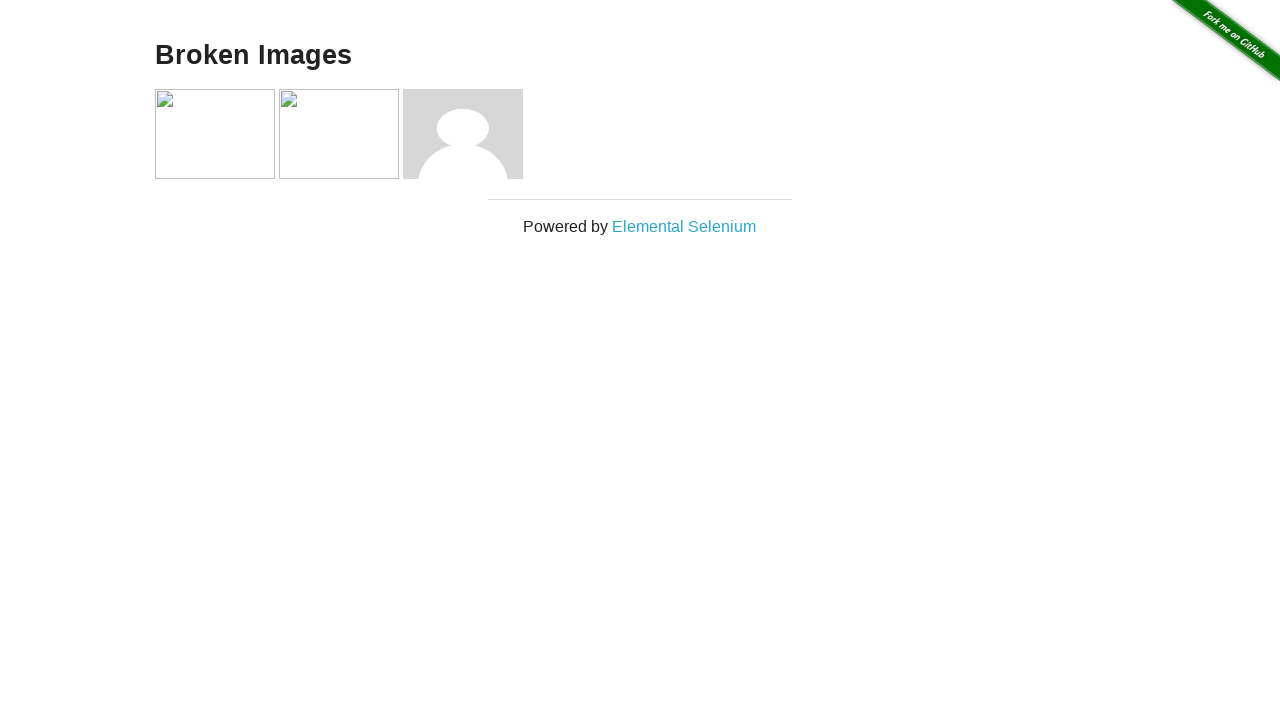